Tests the jQuery UI tooltip functionality by hovering over an age input field to trigger the tooltip, then fills the input field with a value.

Starting URL: https://jqueryui.com/tooltip/

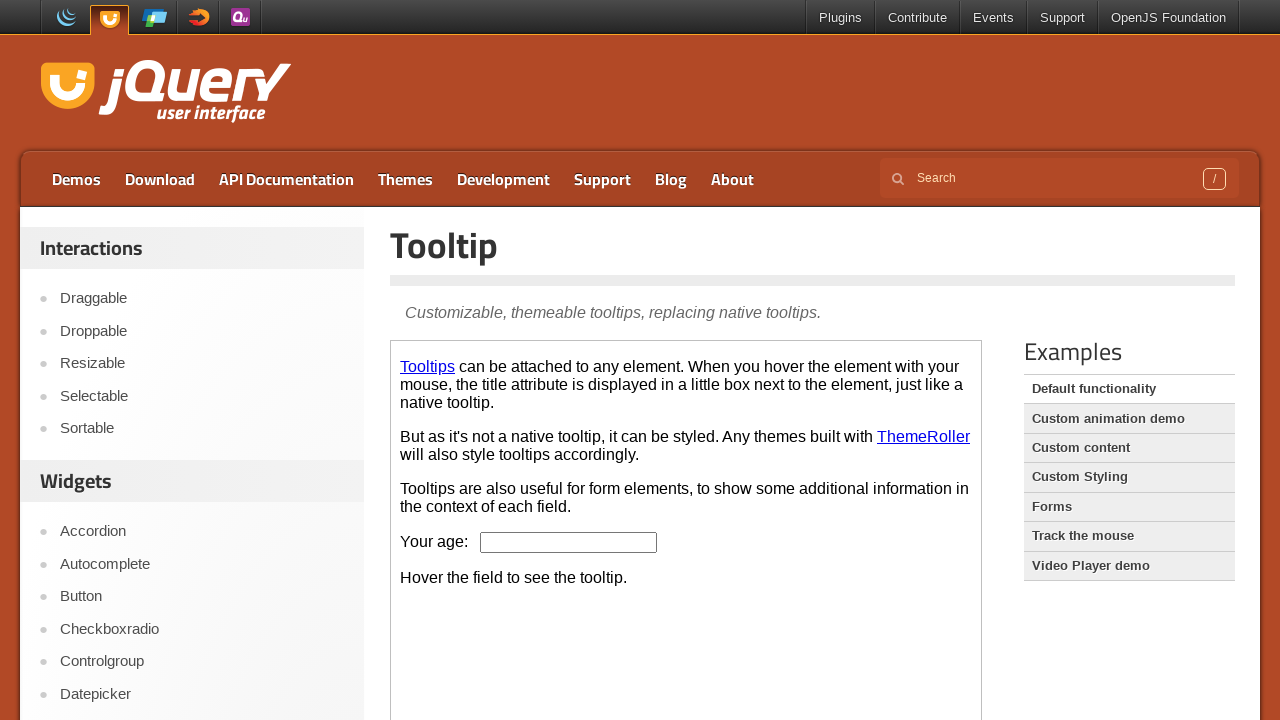

Hovered over age input field to trigger tooltip at (569, 542) on iframe.demo-frame >> internal:control=enter-frame >> #age
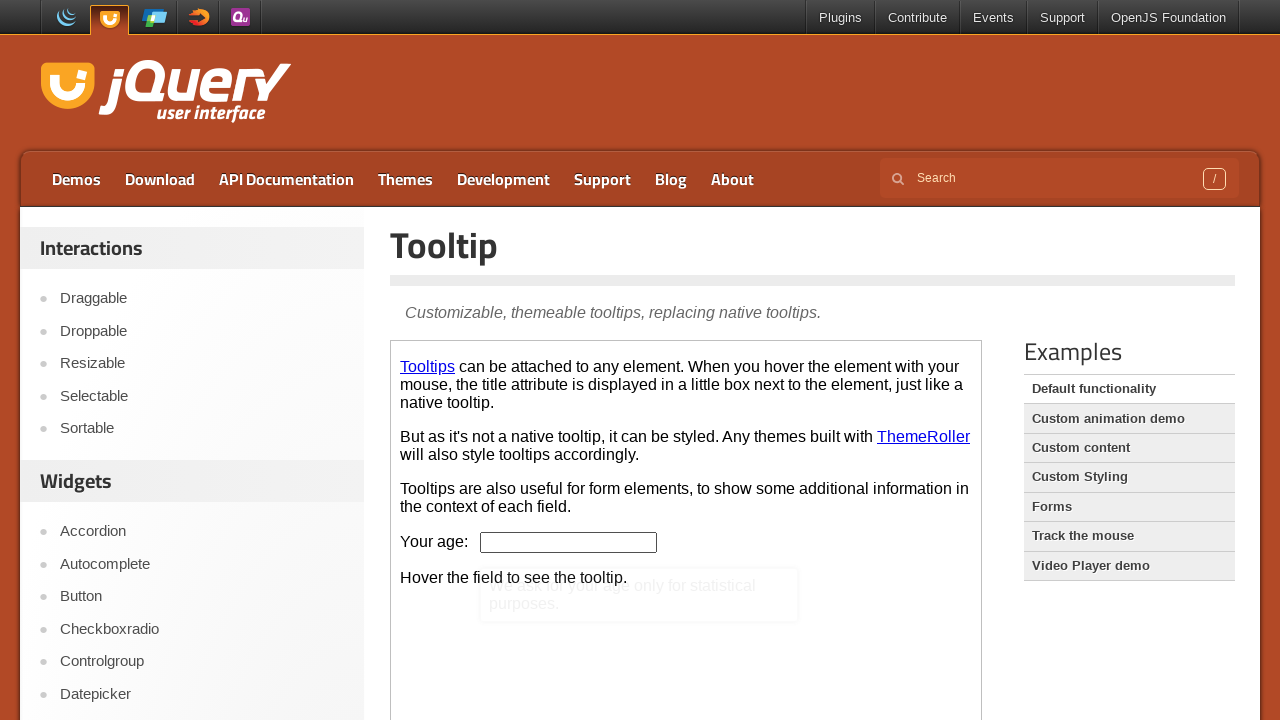

Tooltip appeared and became visible
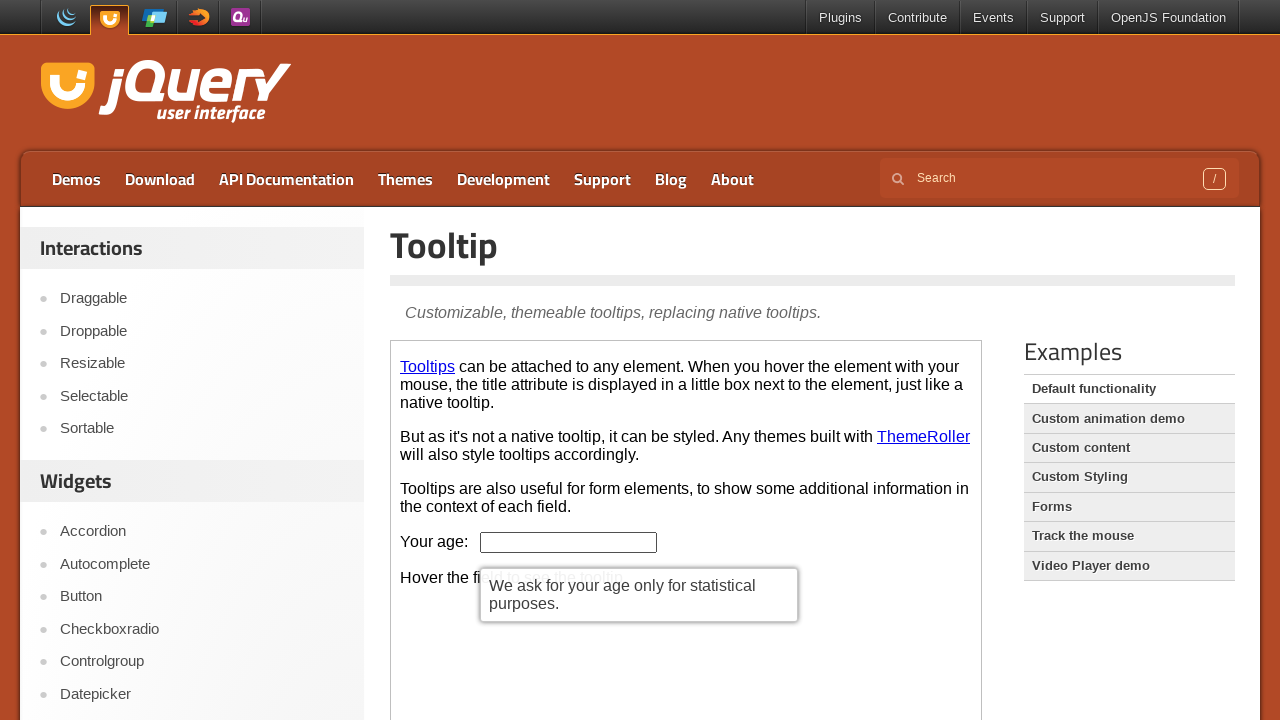

Filled age input field with value '25' on iframe.demo-frame >> internal:control=enter-frame >> #age
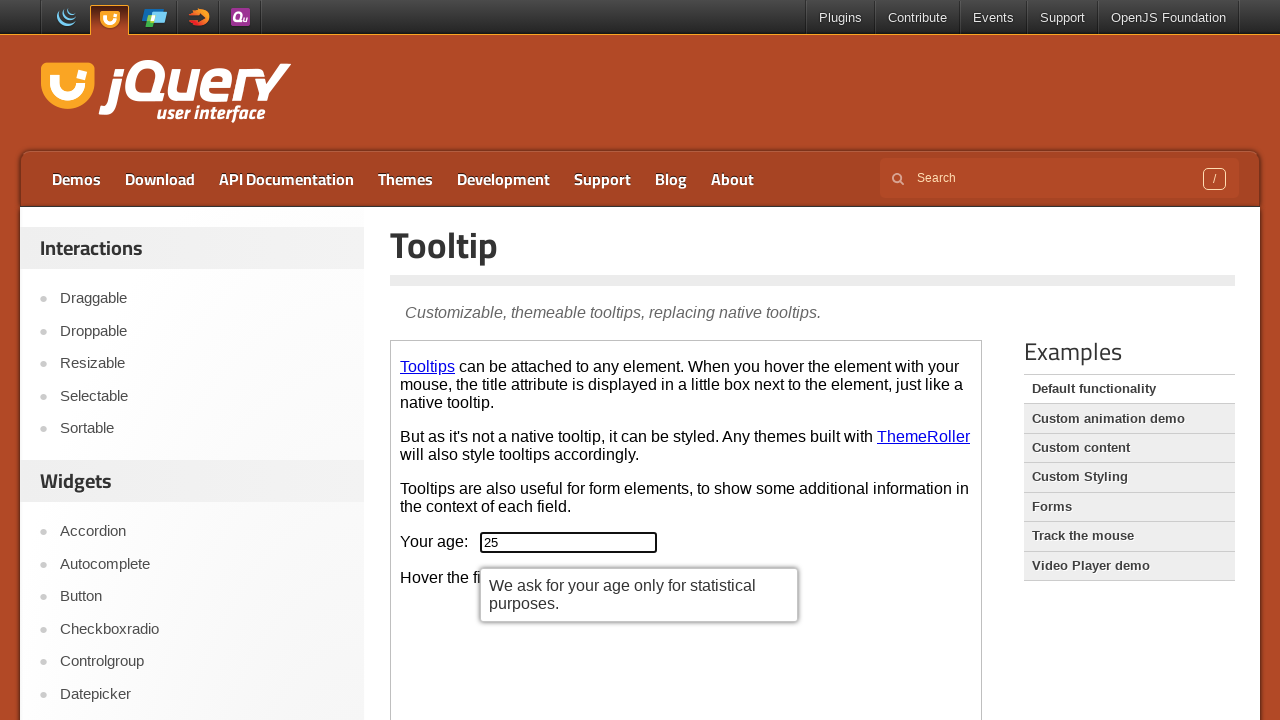

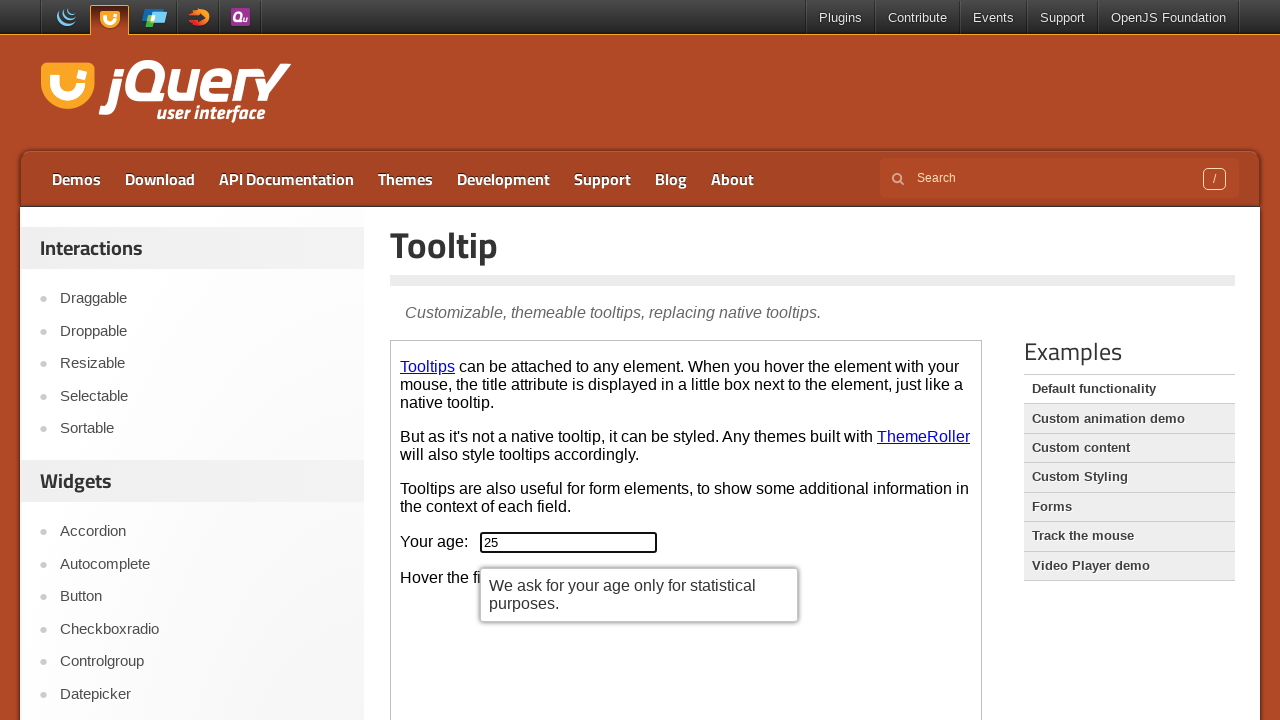